Tests a user registration form by navigating to a registration page, filling in all form fields (username, email, gender, hobbies, interests, country, date of birth, newsletter subscription, and bio), and submitting the form.

Starting URL: https://material.playwrightvn.com/

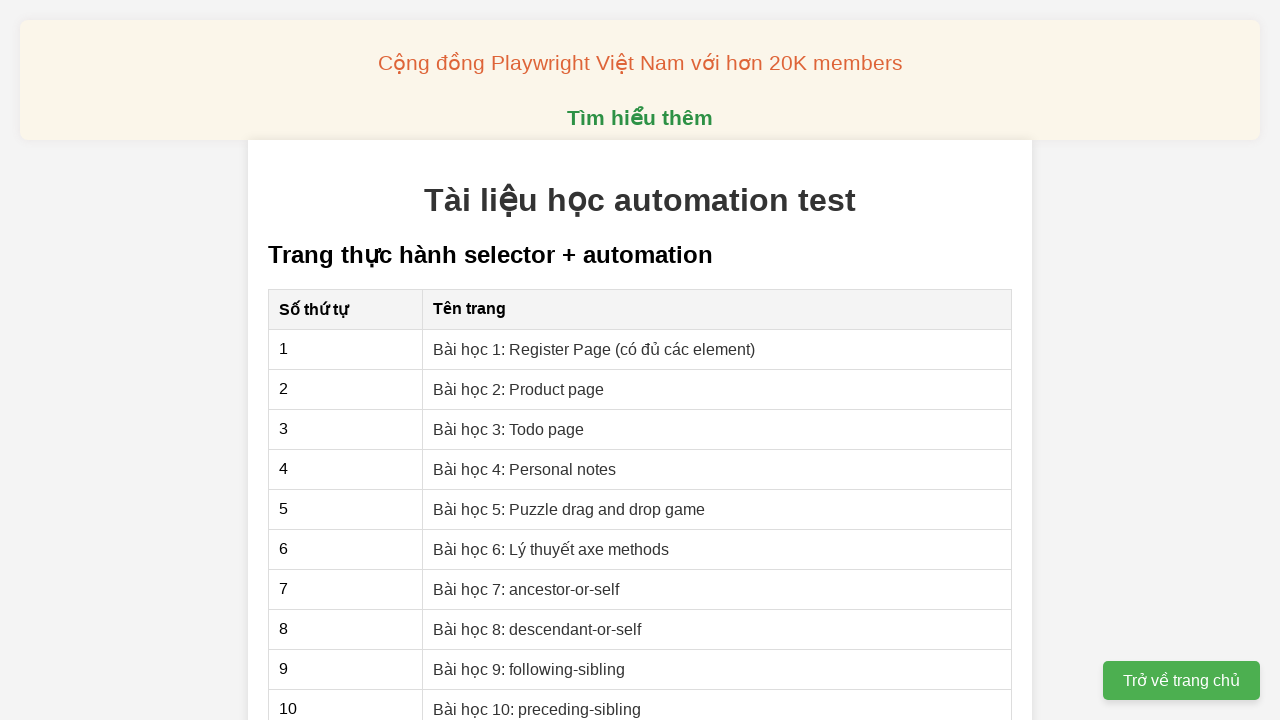

Clicked on 'Bài học 1: Register Page' link at (594, 349) on xpath=//a[@href='01-xpath-register-page.html']
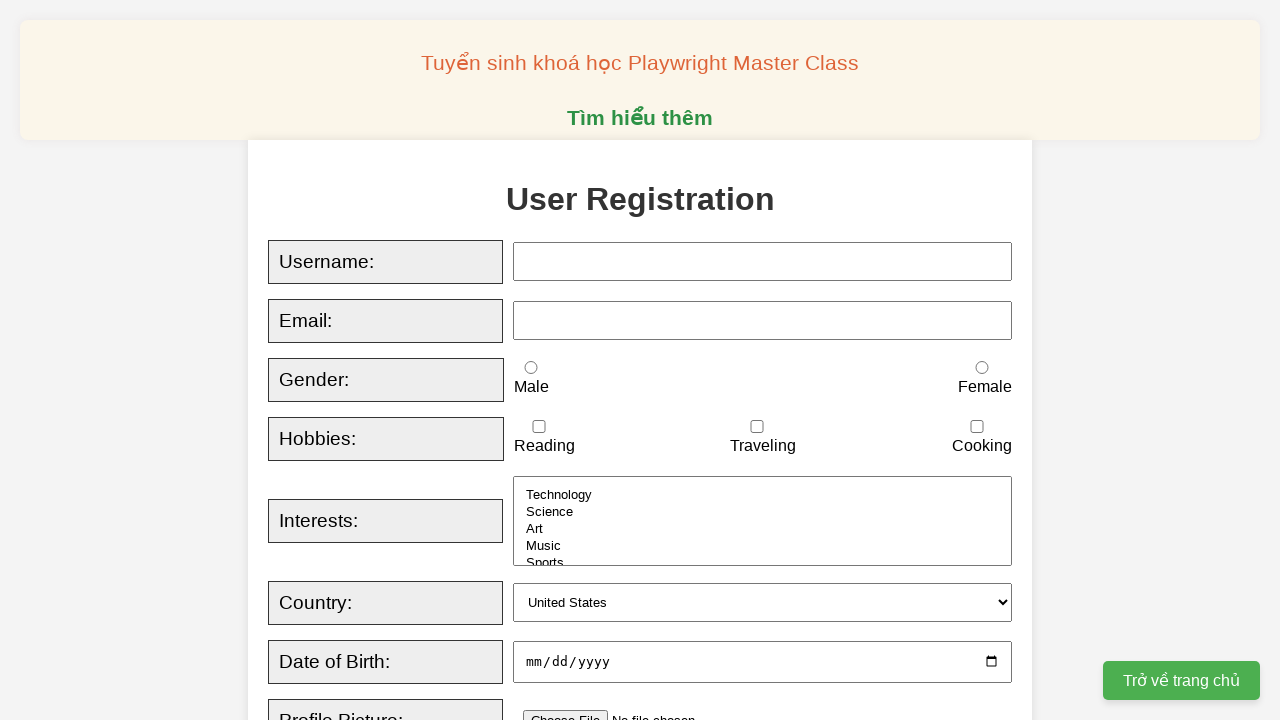

Filled username field with 'Playwright Viet Nam' on xpath=//input[@id = "username"]
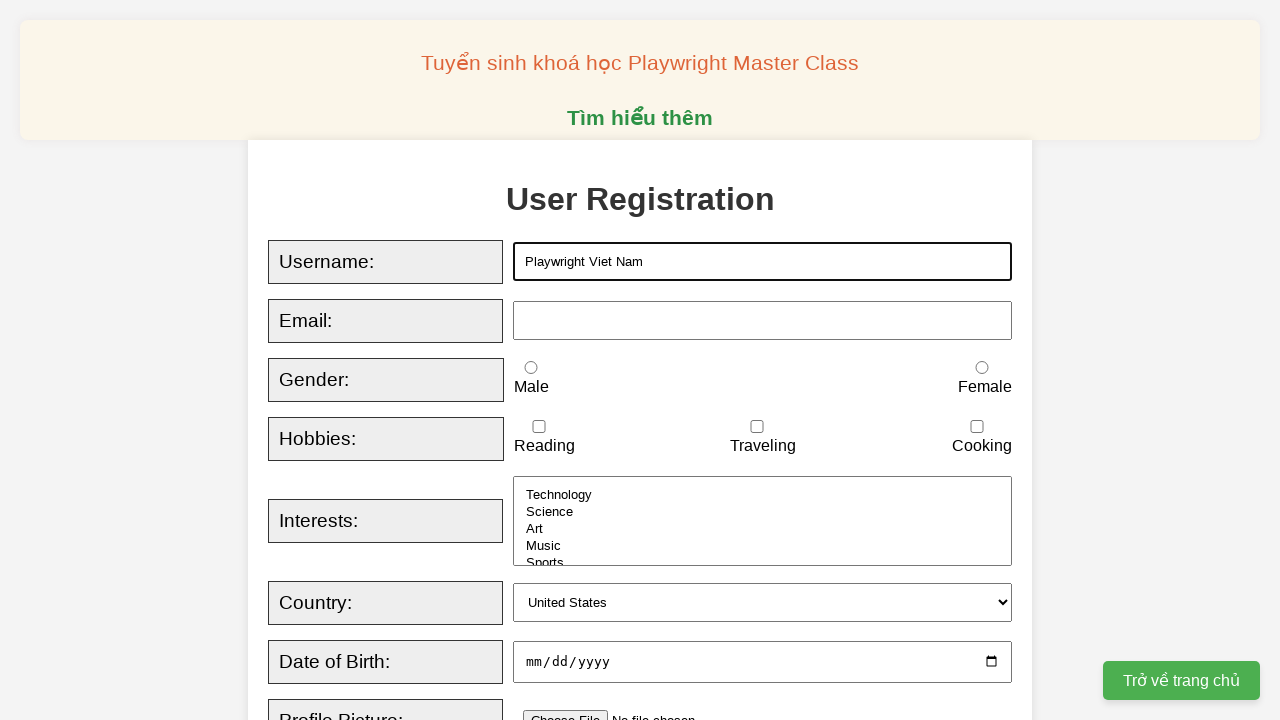

Filled email field with 'playwrightvietnam@gmail.com' on xpath=//input[@id = "email"]
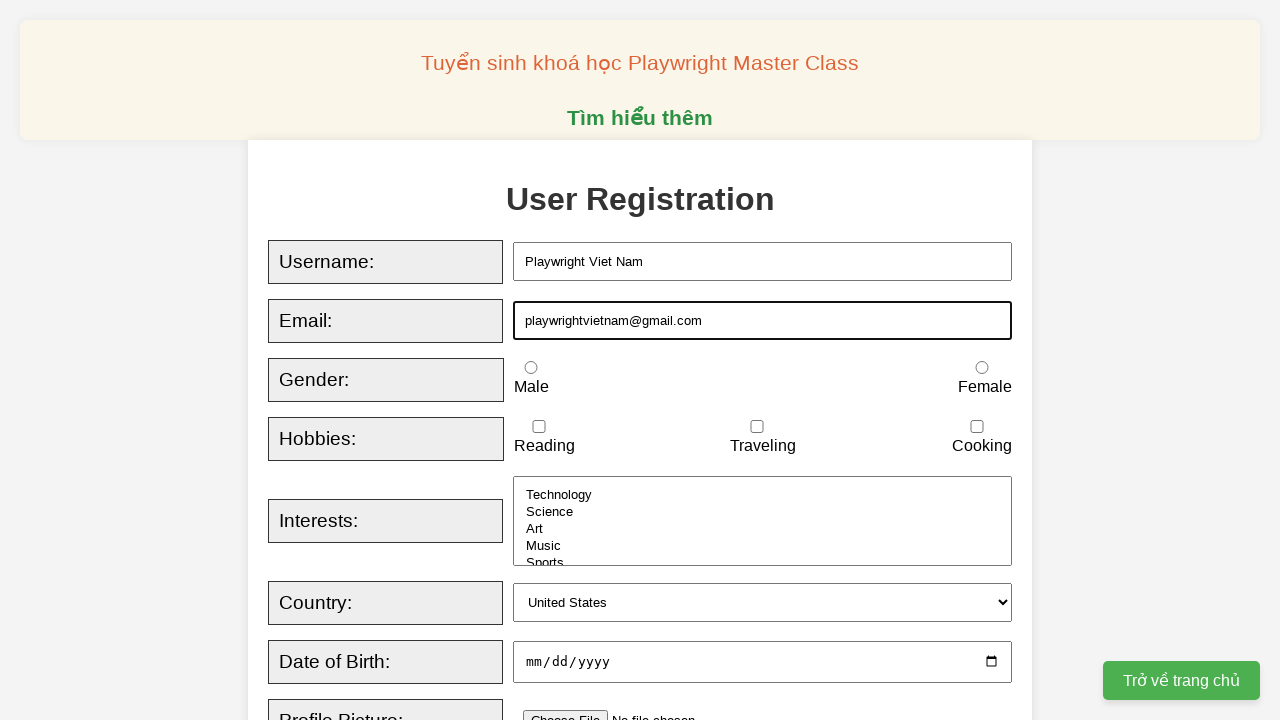

Selected male gender at (531, 368) on xpath=//input[@id ="male"]
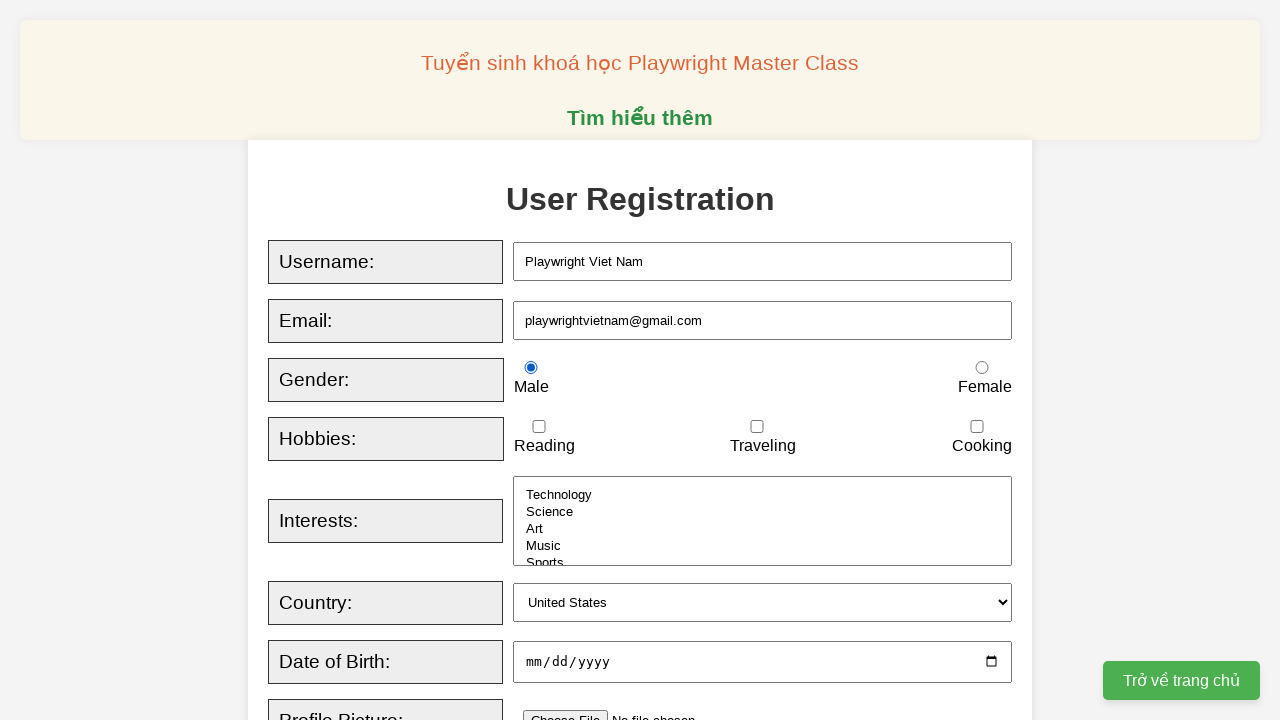

Checked reading hobby at (539, 427) on xpath=//input[@id = "reading"]
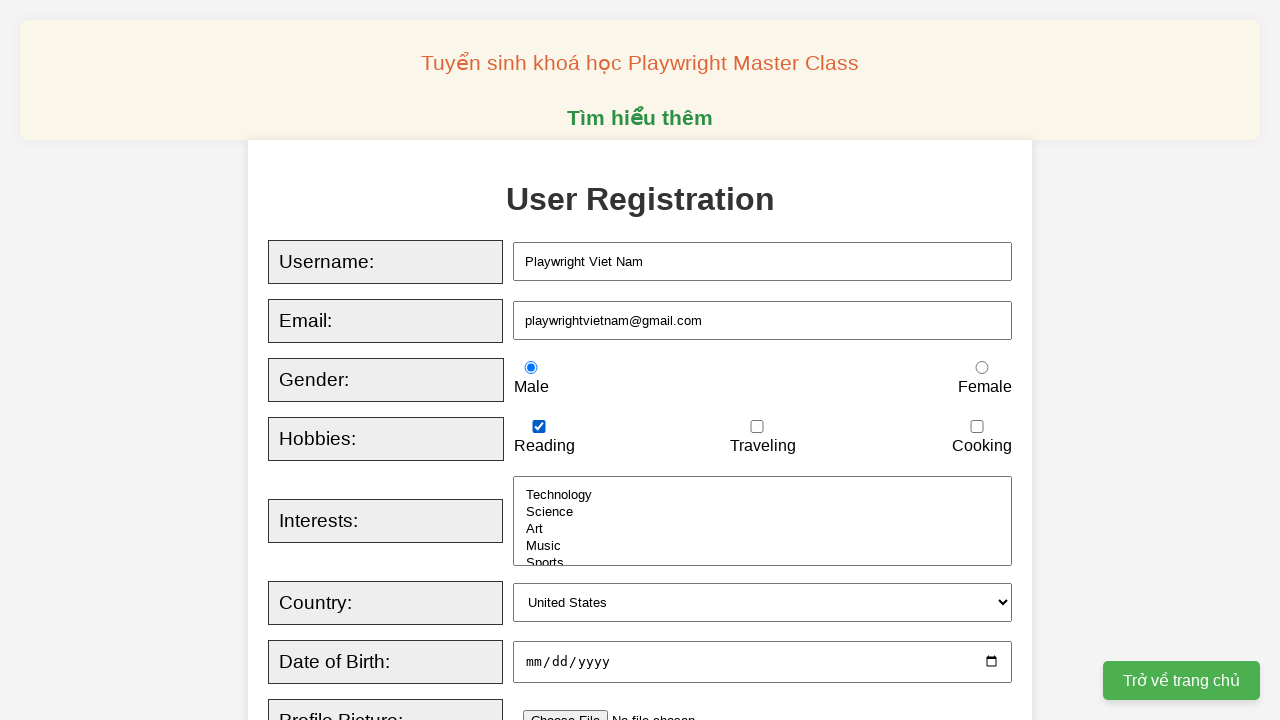

Selected 'Sports' from interests dropdown on //select[@id = "interests"]
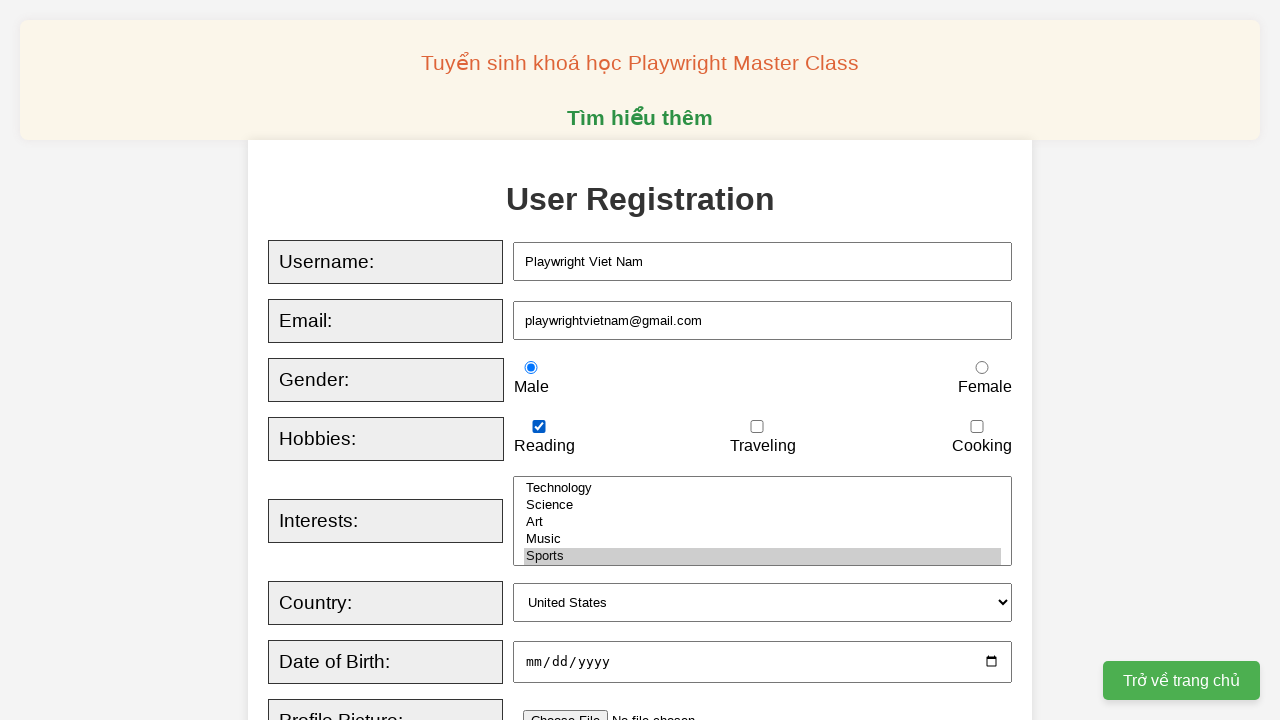

Selected 'usa' from country dropdown on //select[@id = "country"]
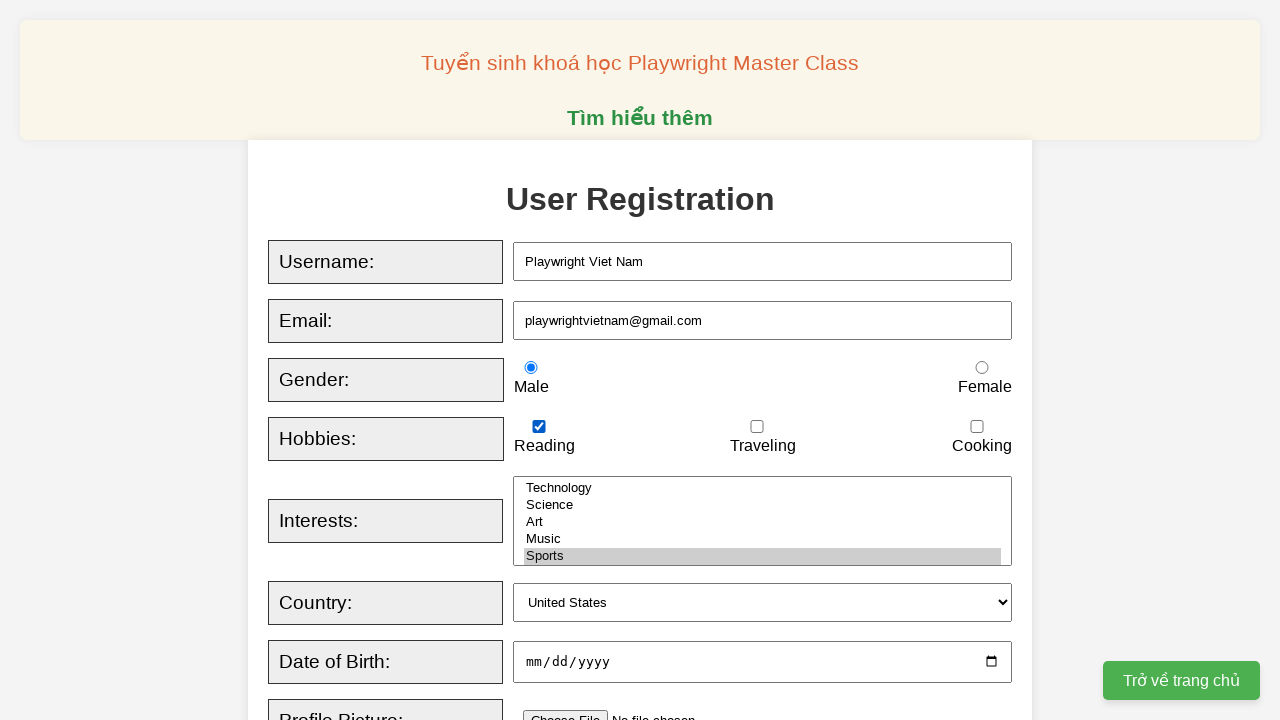

Filled date of birth field with '2024-09-25' on xpath=//input[@id = "dob"]
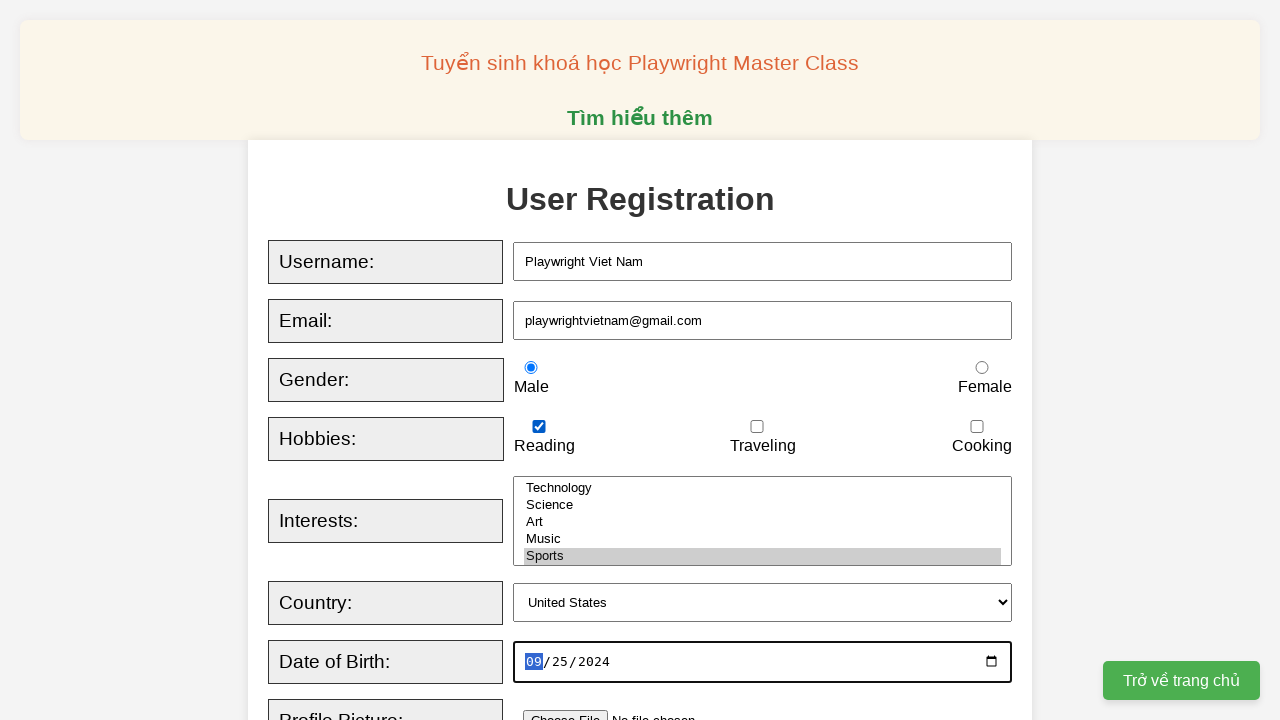

Hovered over tooltip at (566, 360) on xpath=//div[@class = "tooltip"]
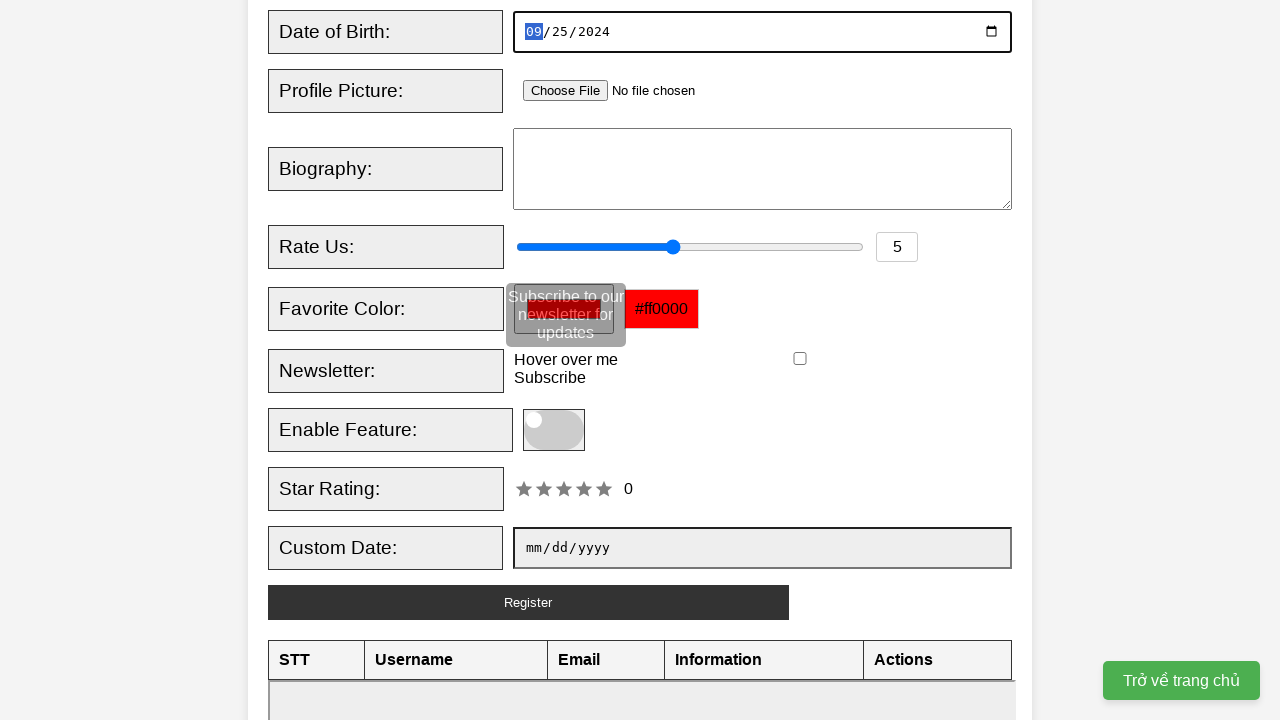

Checked newsletter subscription at (800, 359) on xpath=//input[@id = "newsletter"]
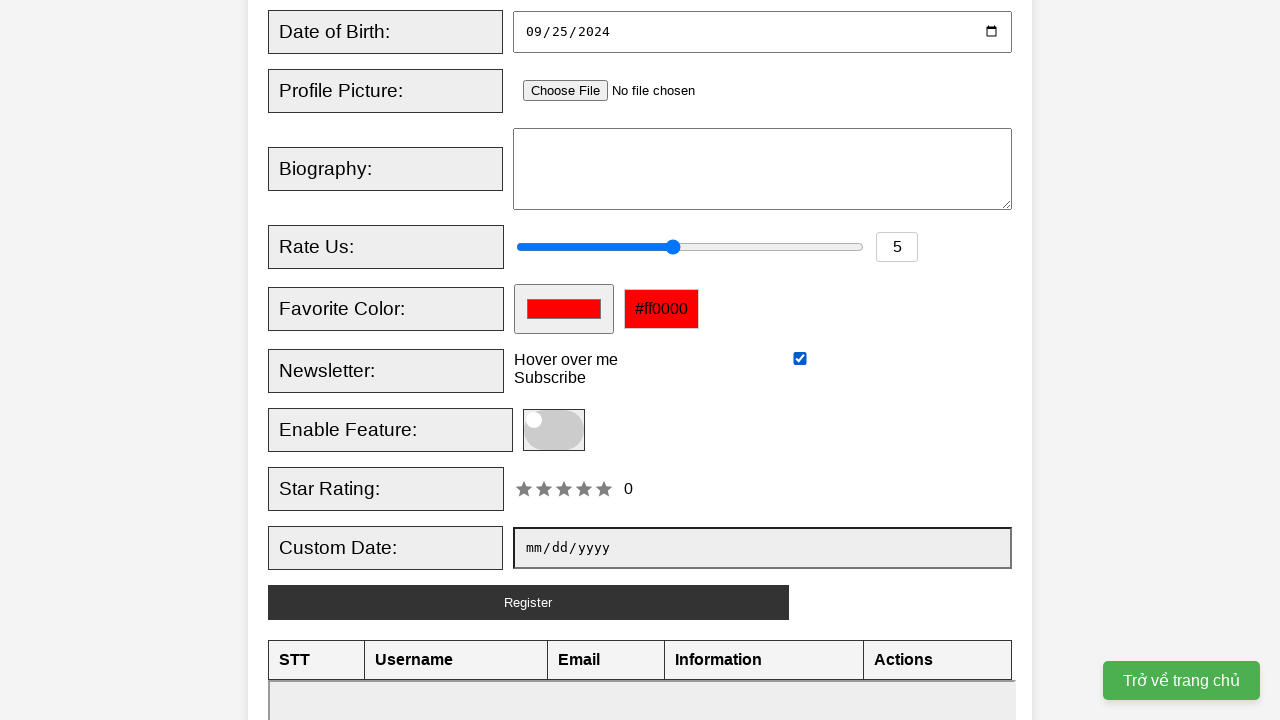

Filled bio field with 'K9-class' on xpath=//textarea[@id = "bio"]
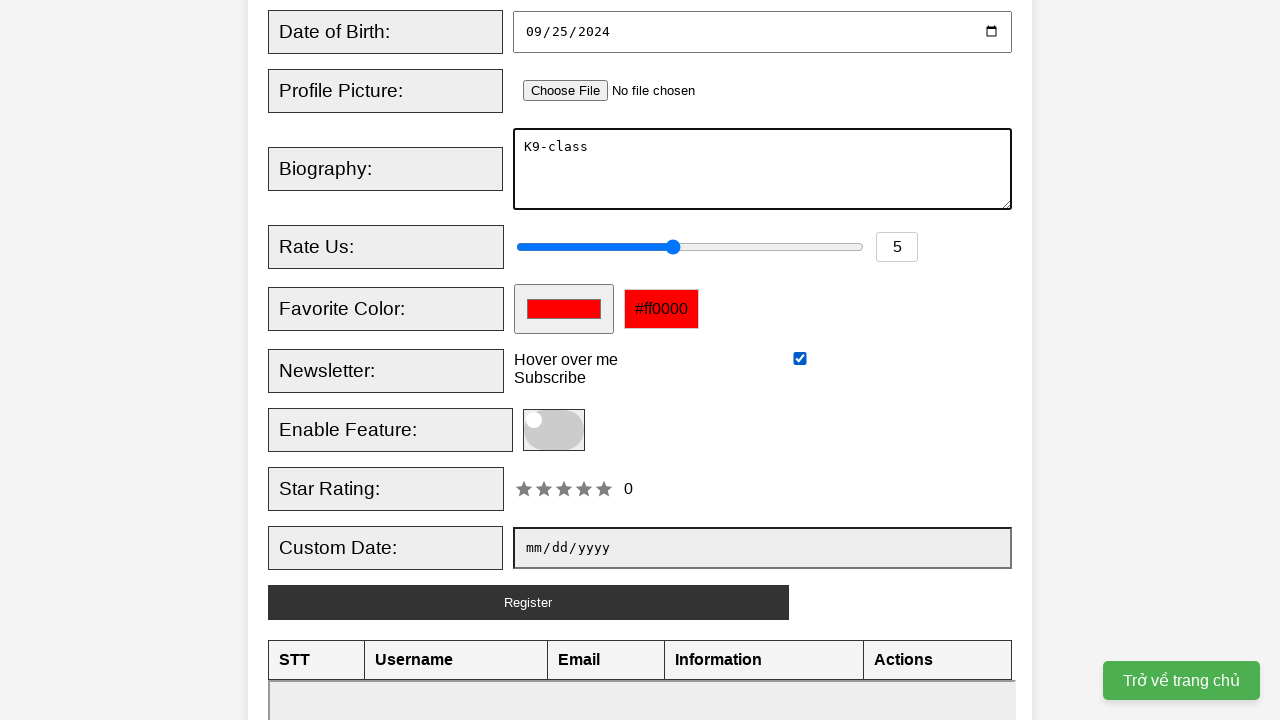

Clicked Register button to submit the form at (528, 602) on xpath=//button[@type = "submit"]
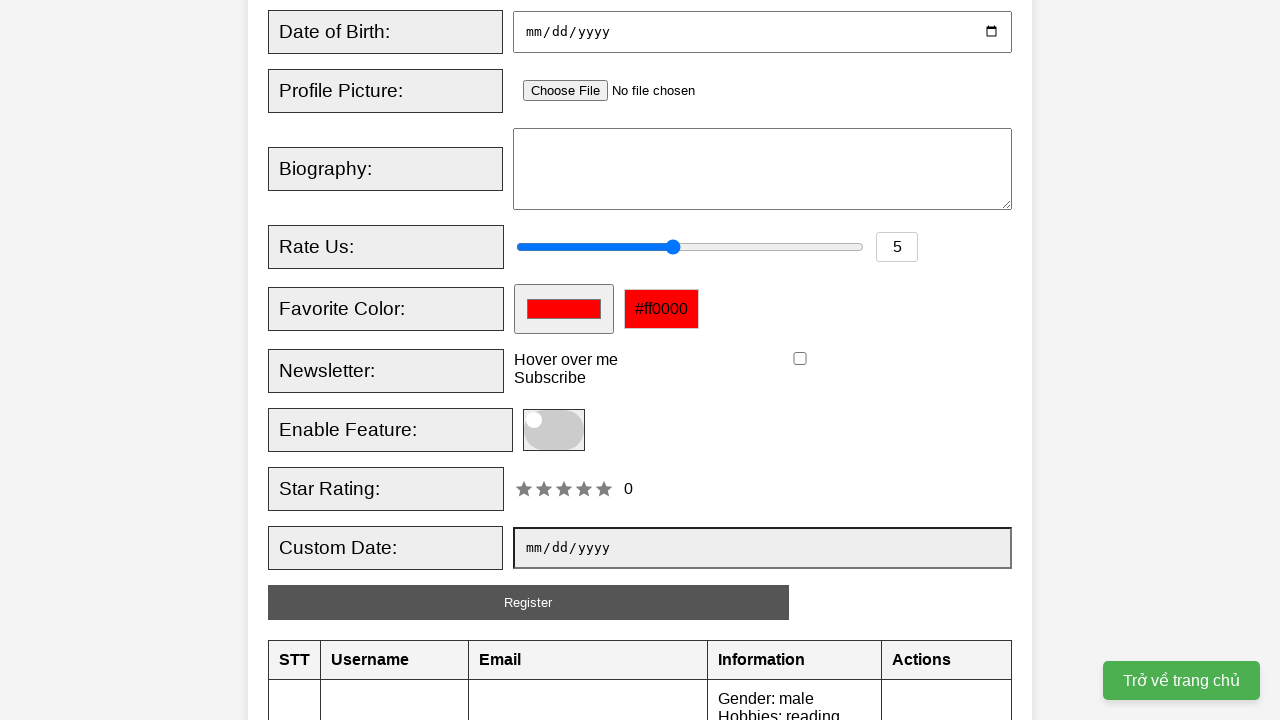

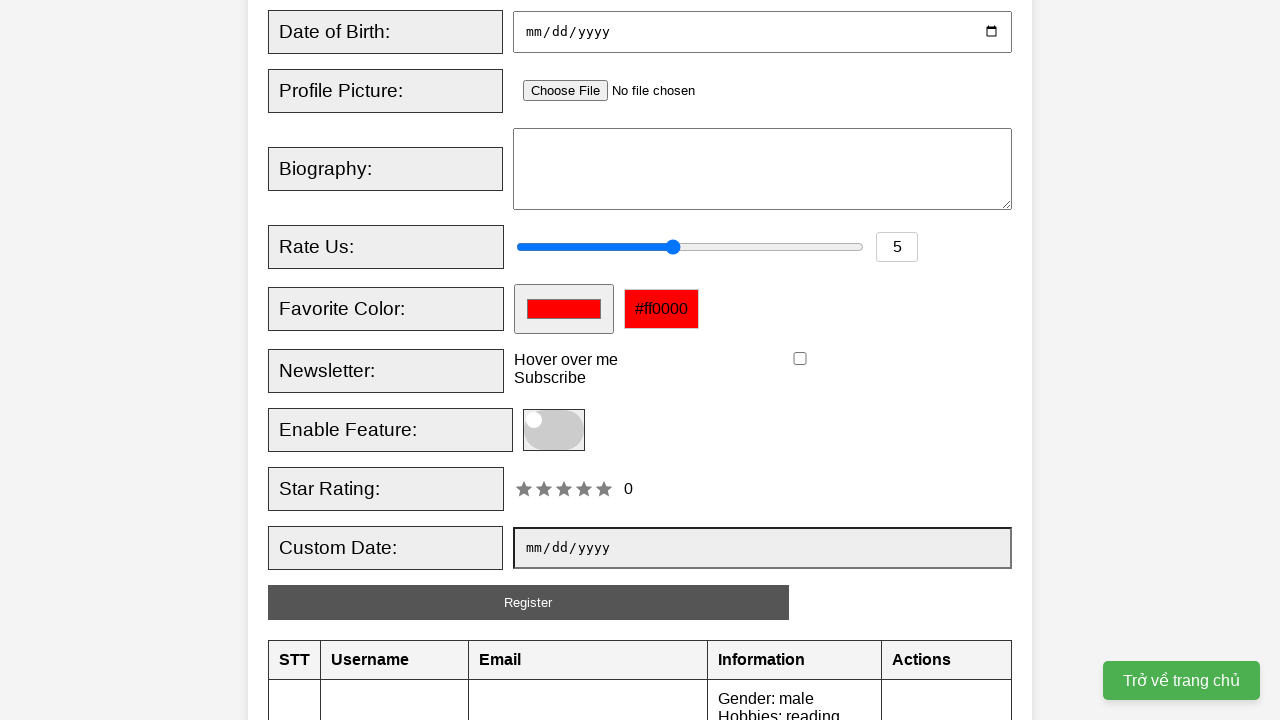